Tests selecting an option from a dropdown using Playwright's built-in select_option method to choose by visible text, then verifies the selection.

Starting URL: http://the-internet.herokuapp.com/dropdown

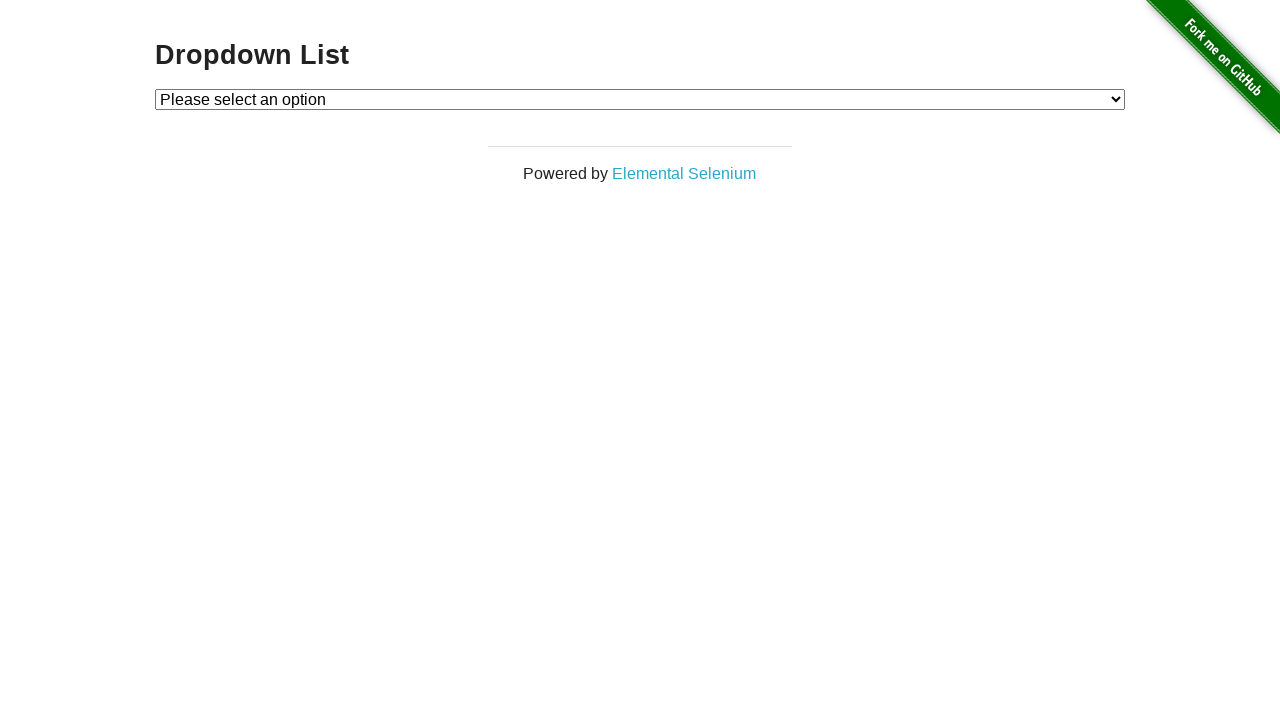

Waited for dropdown element to be available
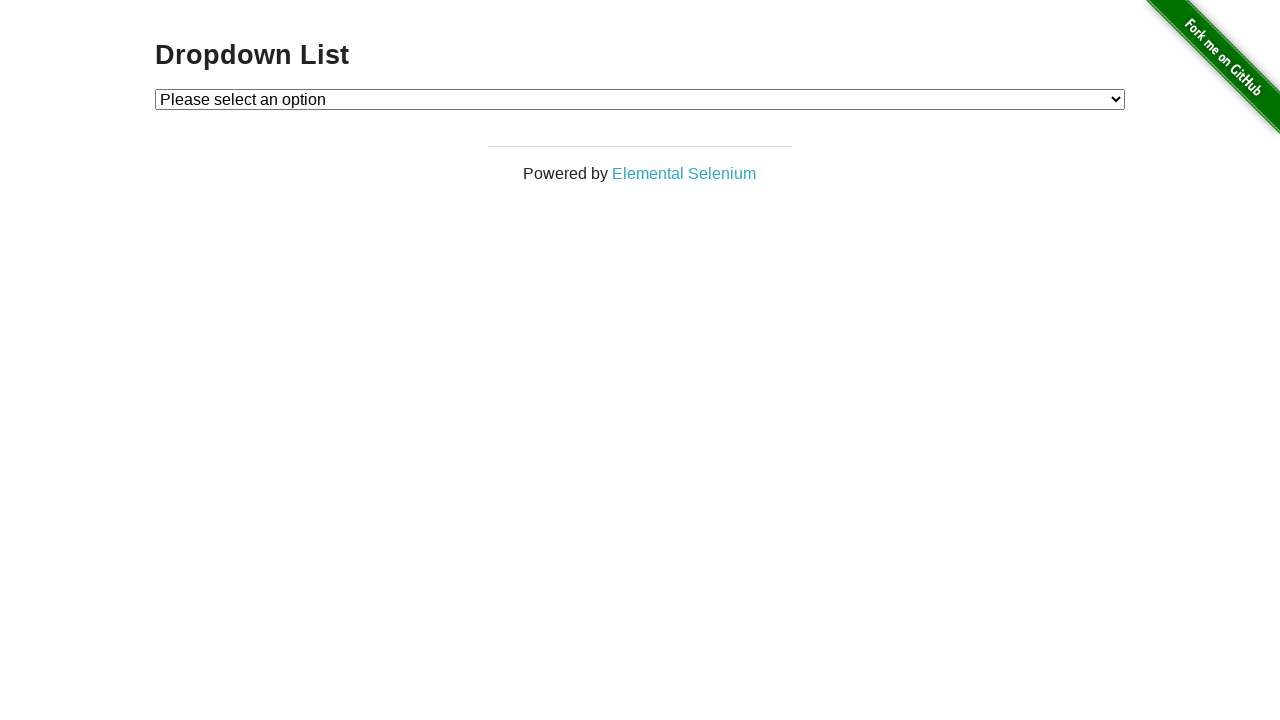

Selected 'Option 1' from the dropdown using select_option method on #dropdown
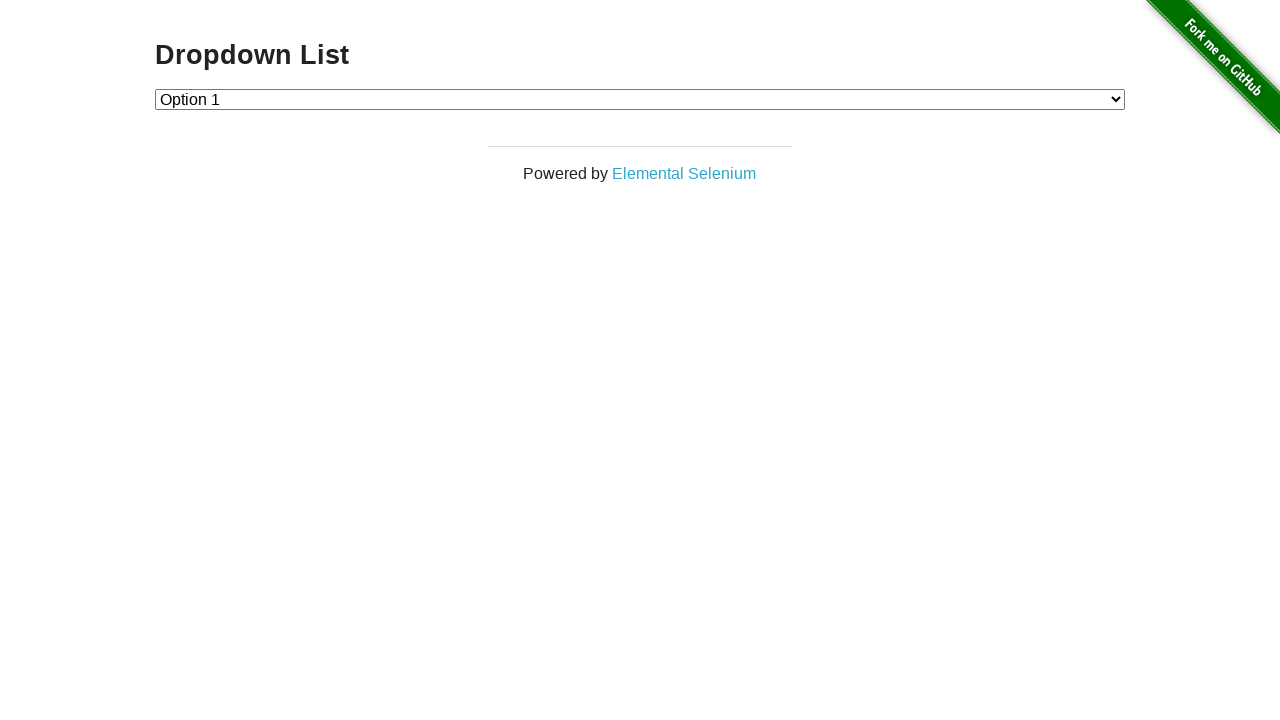

Retrieved selected option text from dropdown
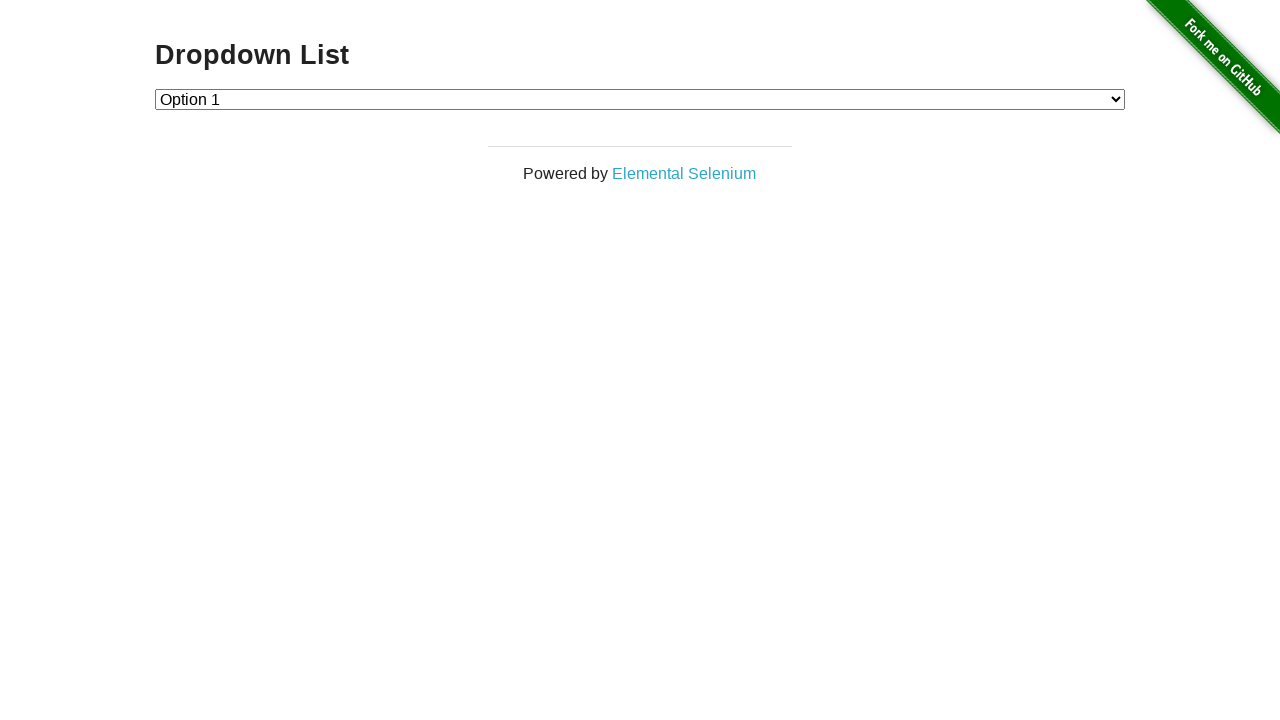

Verified that 'Option 1' was correctly selected in the dropdown
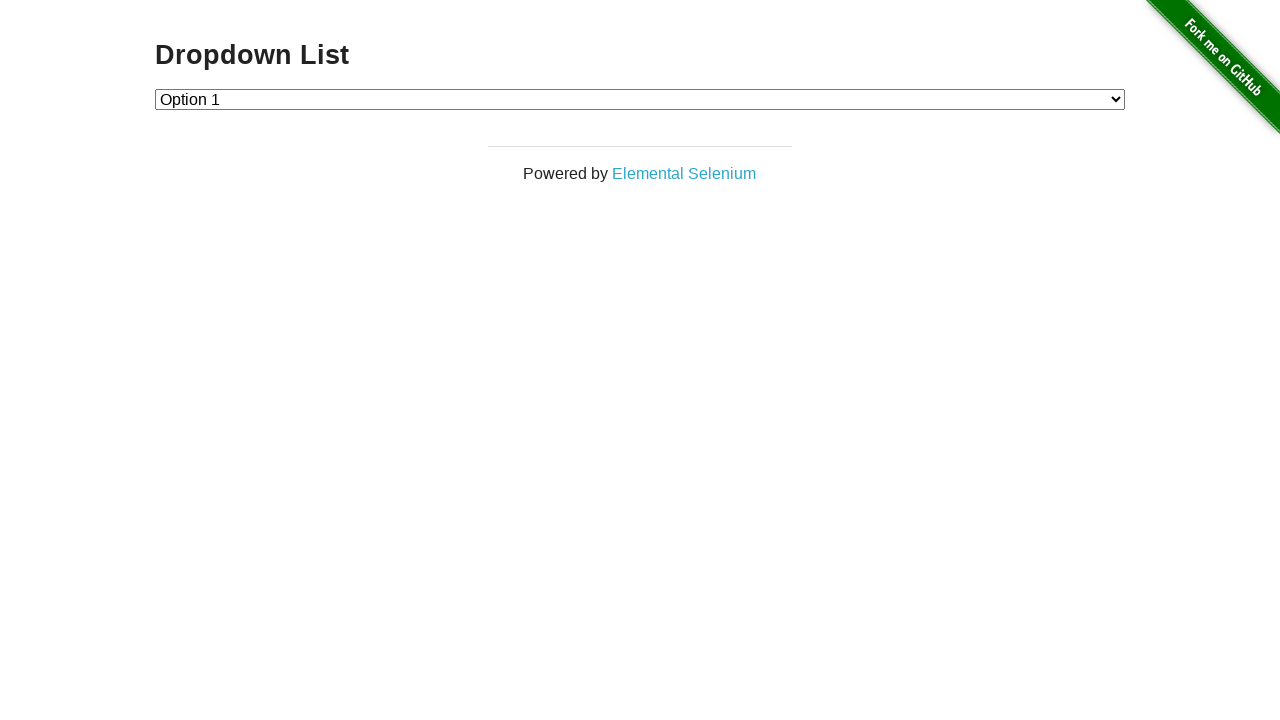

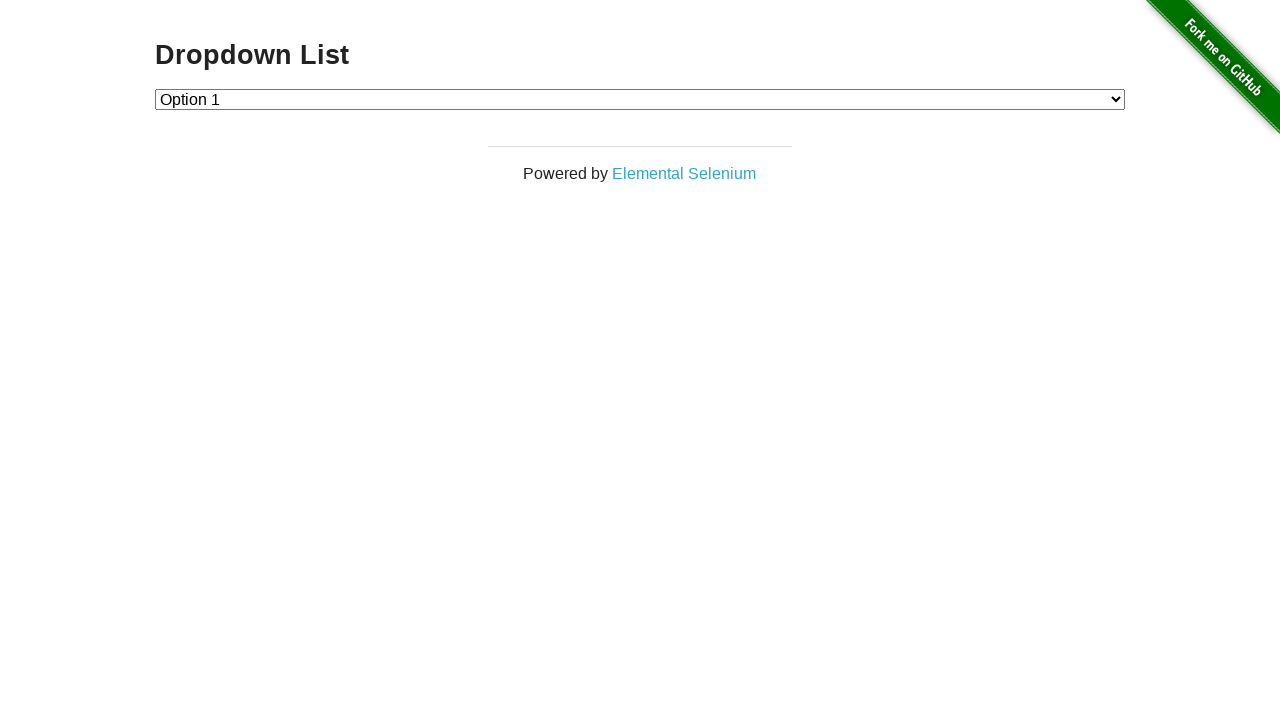